Tests state dropdown selection by selecting Illinois, then Virginia, then California using different selection methods (visible text, value, and index), and verifies California is the final selected option.

Starting URL: https://practice.cydeo.com/dropdown

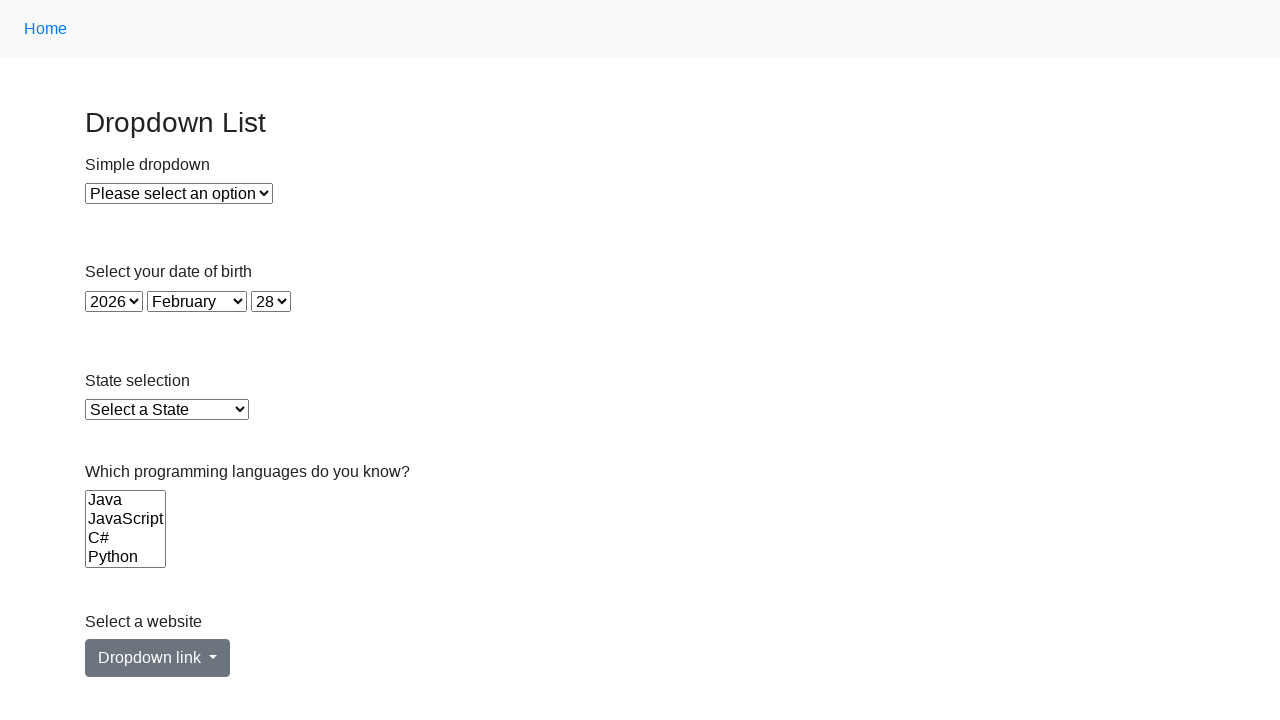

Located the state dropdown element
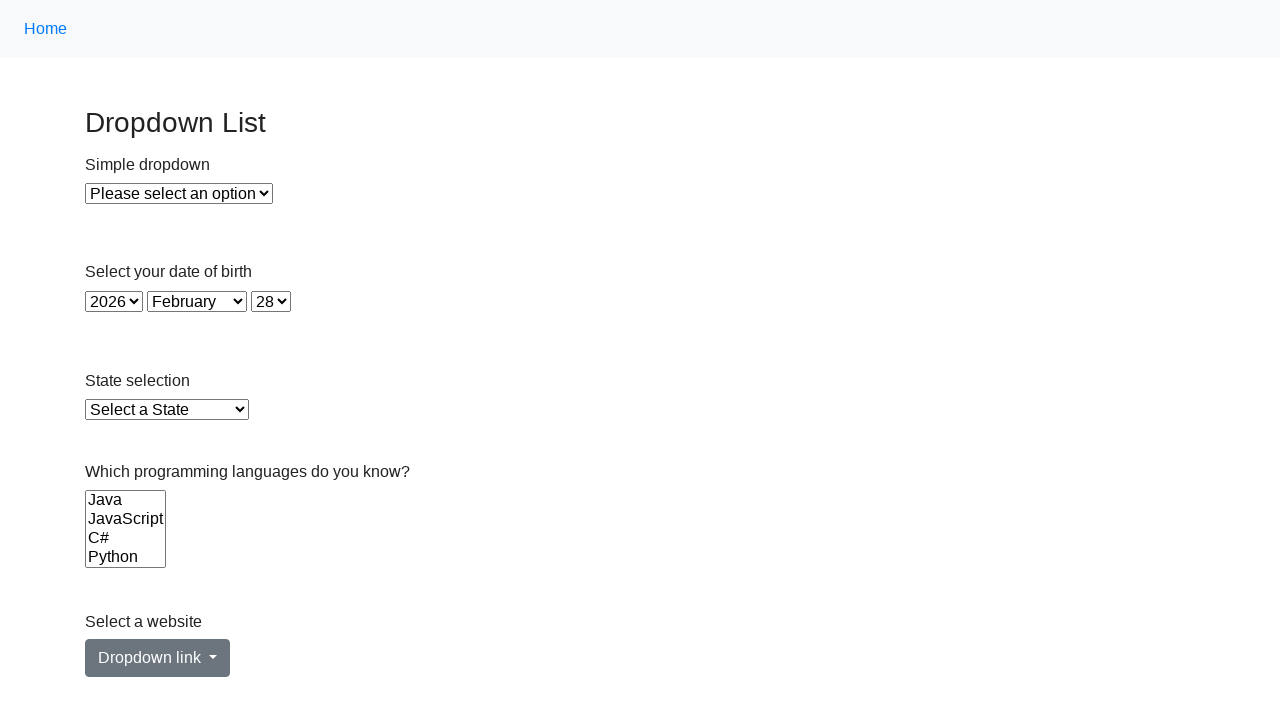

Selected Illinois from dropdown using visible text on select#state
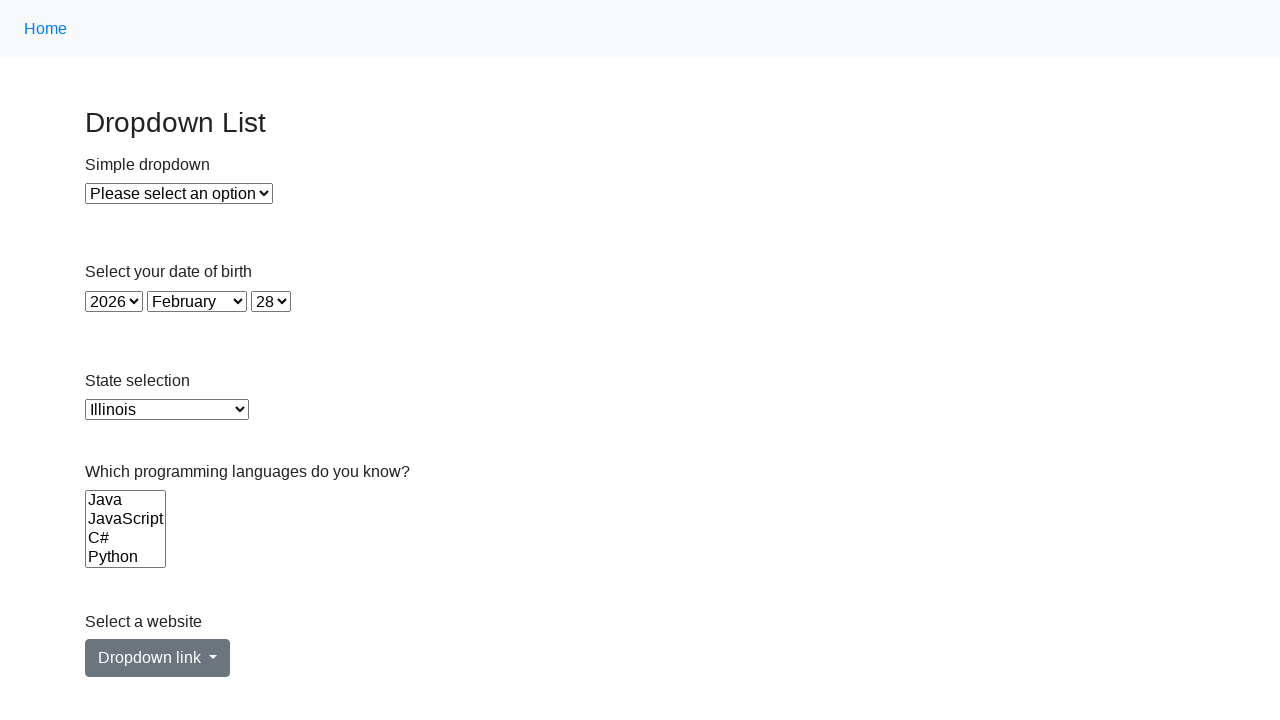

Selected Virginia from dropdown using value 'VA' on select#state
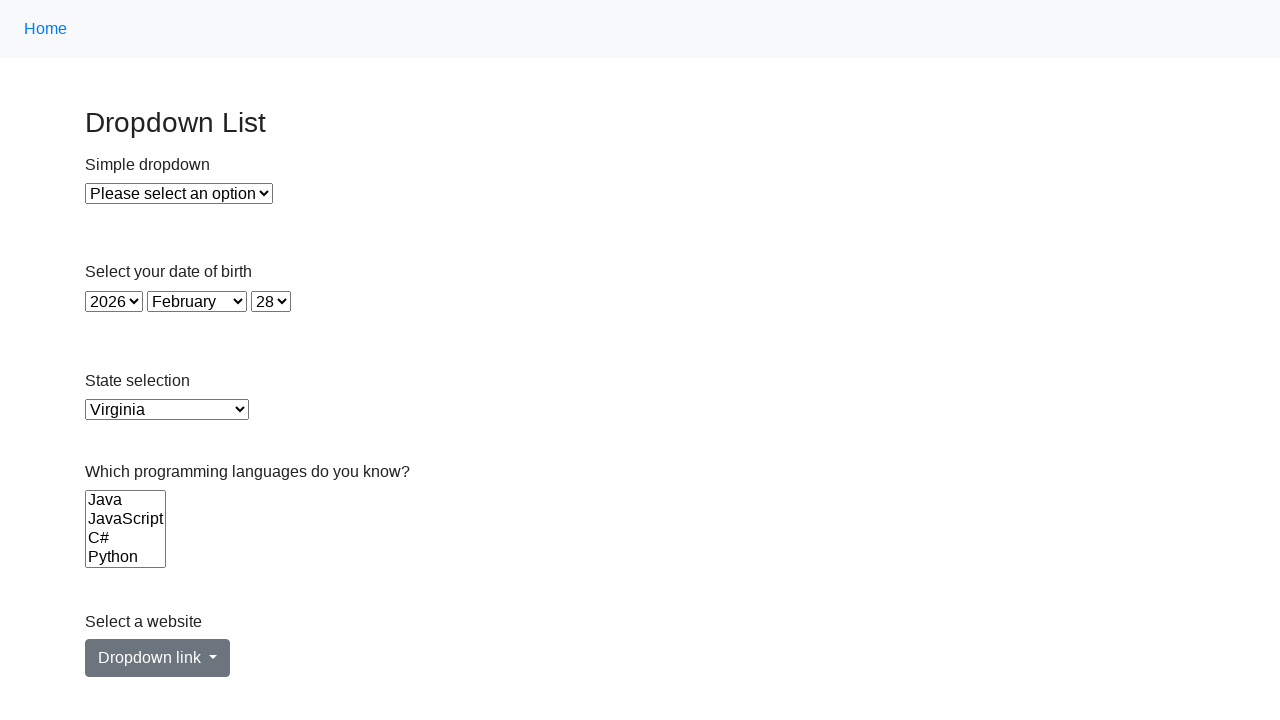

Selected California from dropdown using index 5 on select#state
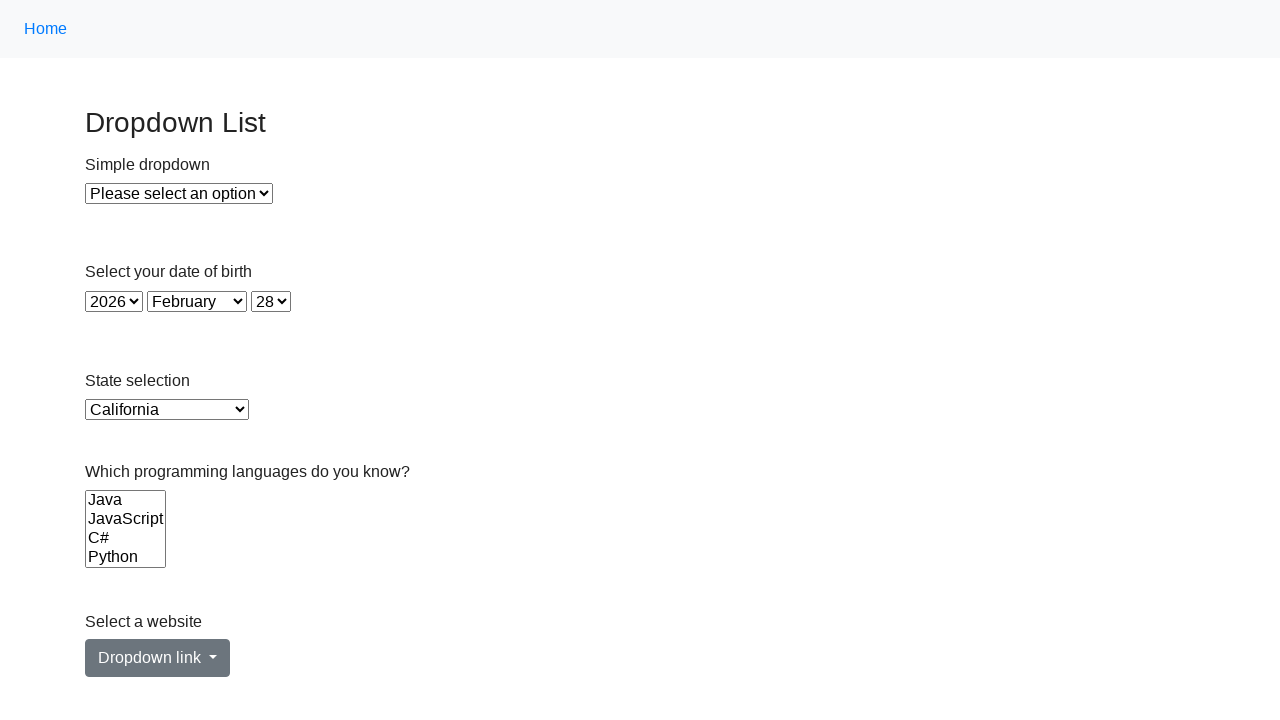

Located the currently selected option in dropdown
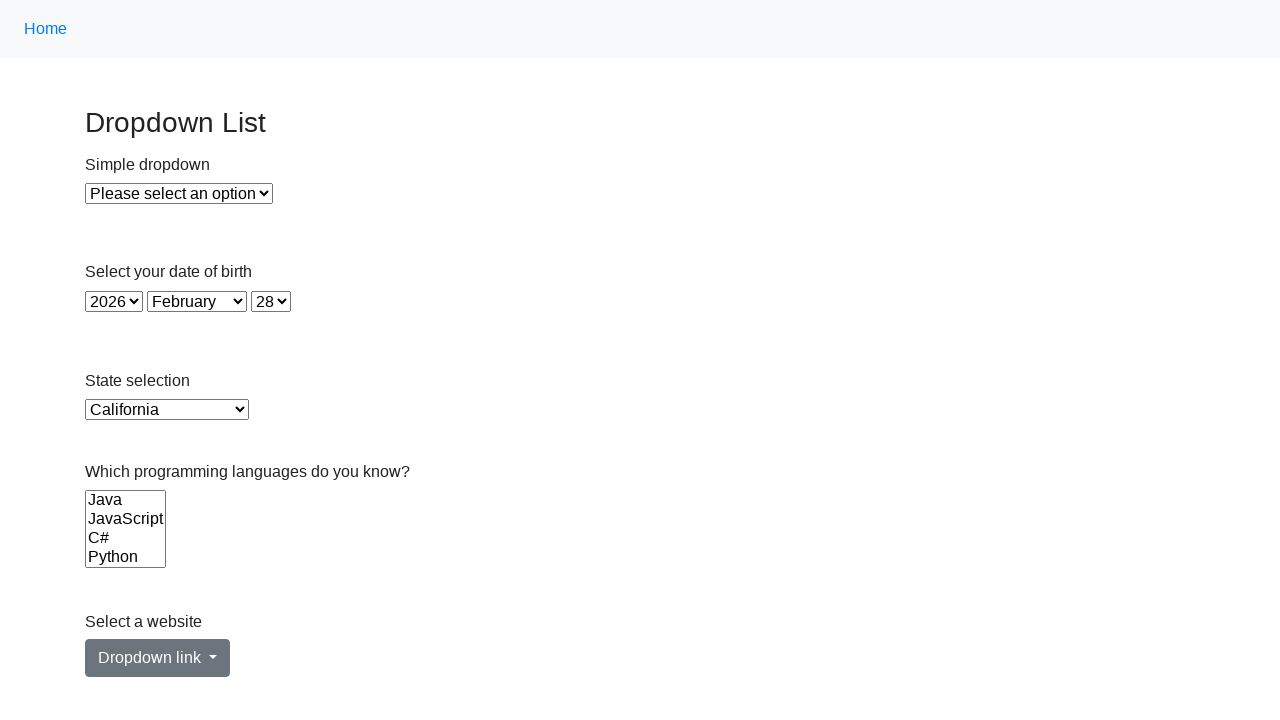

Verified that California is the final selected option
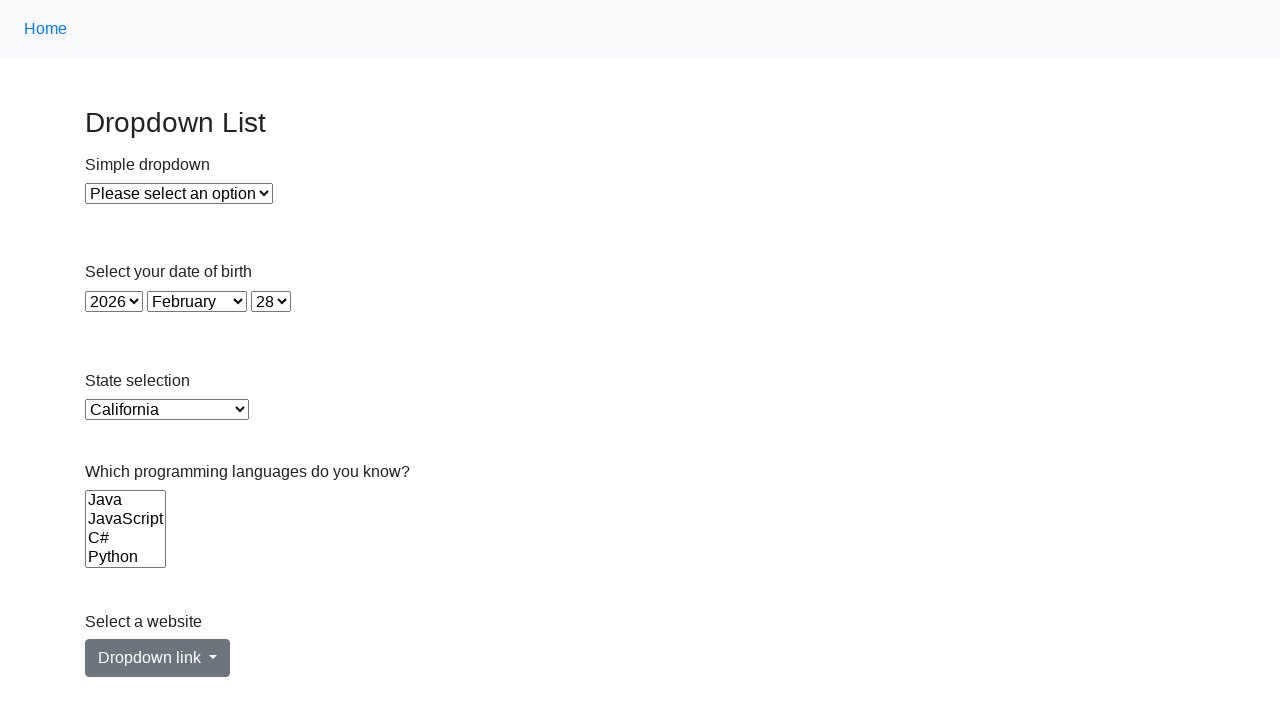

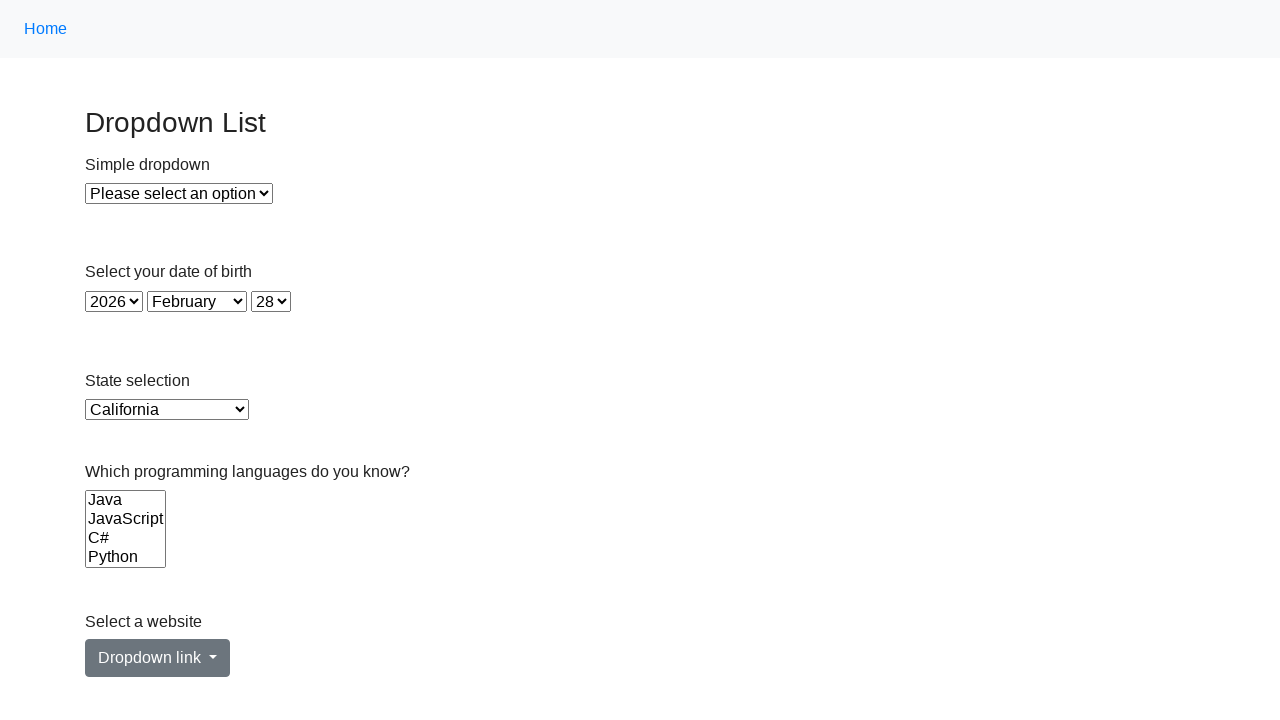